Tests a slow calculator application by setting a delay, performing a calculation (7 + 8), and verifying the result appears

Starting URL: https://bonigarcia.dev/selenium-webdriver-java/slow-calculator.html

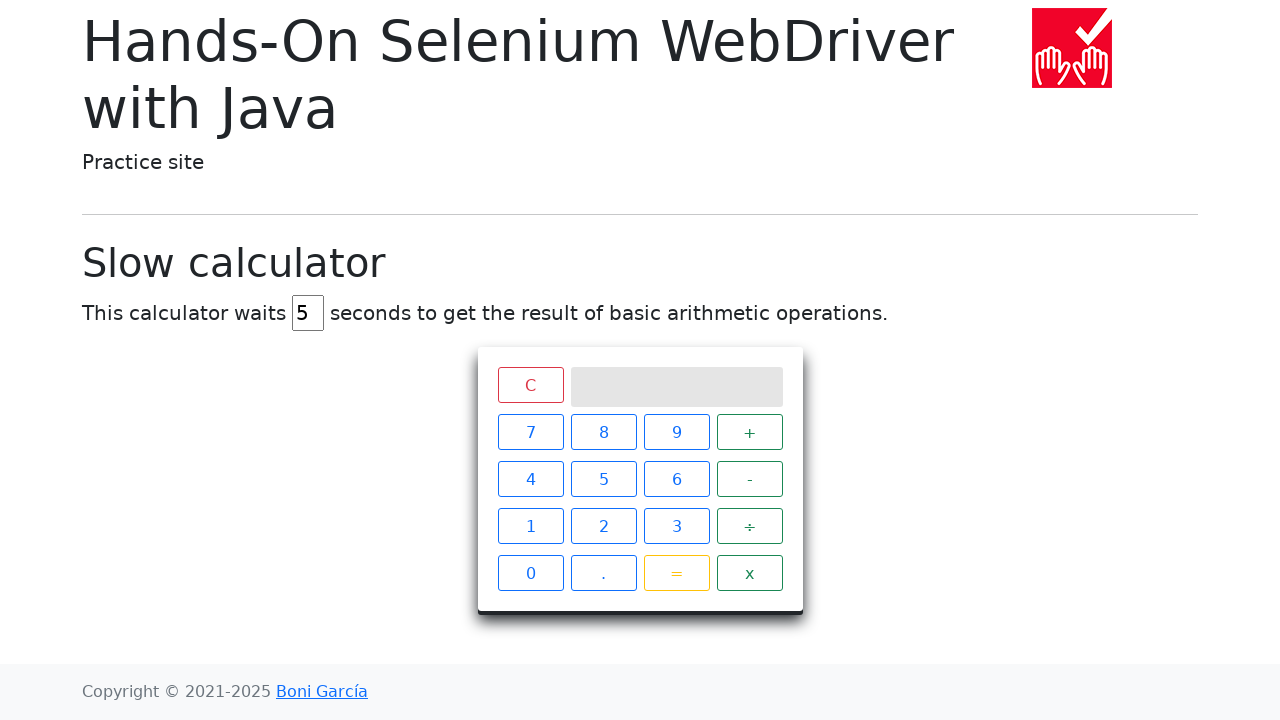

Clicked delay input field at (308, 313) on #delay
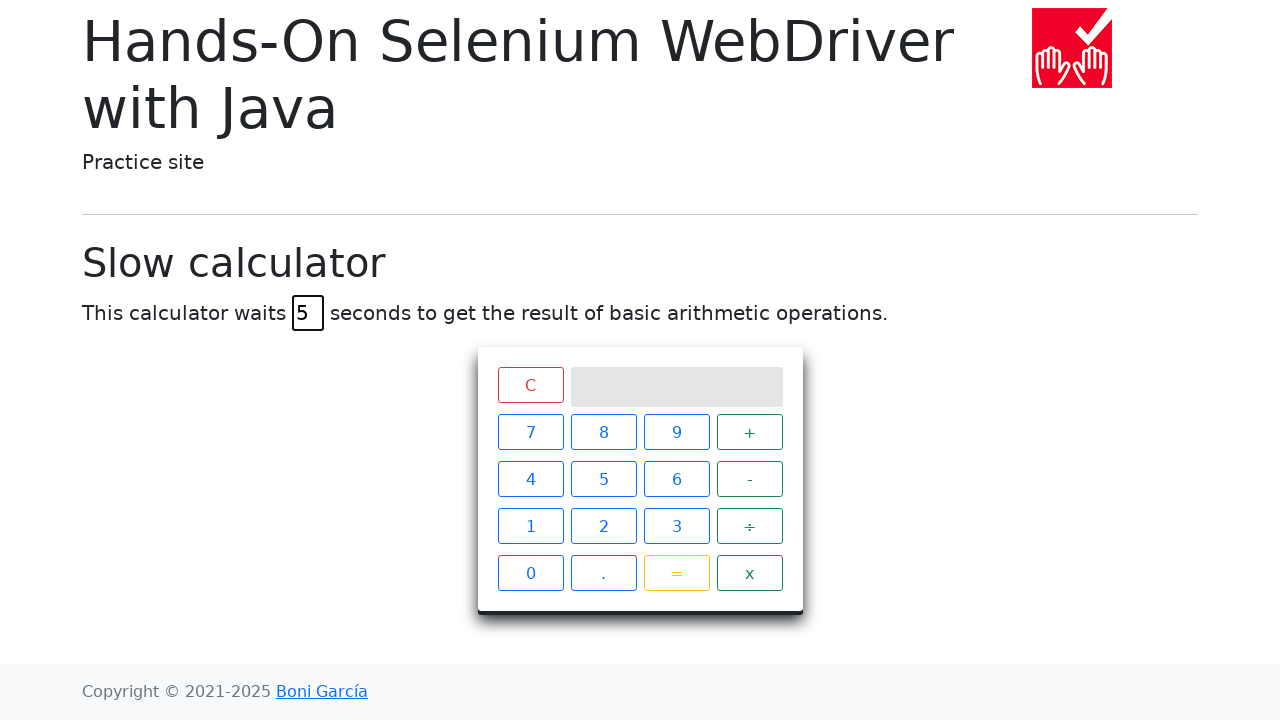

Selected all text in delay field on #delay
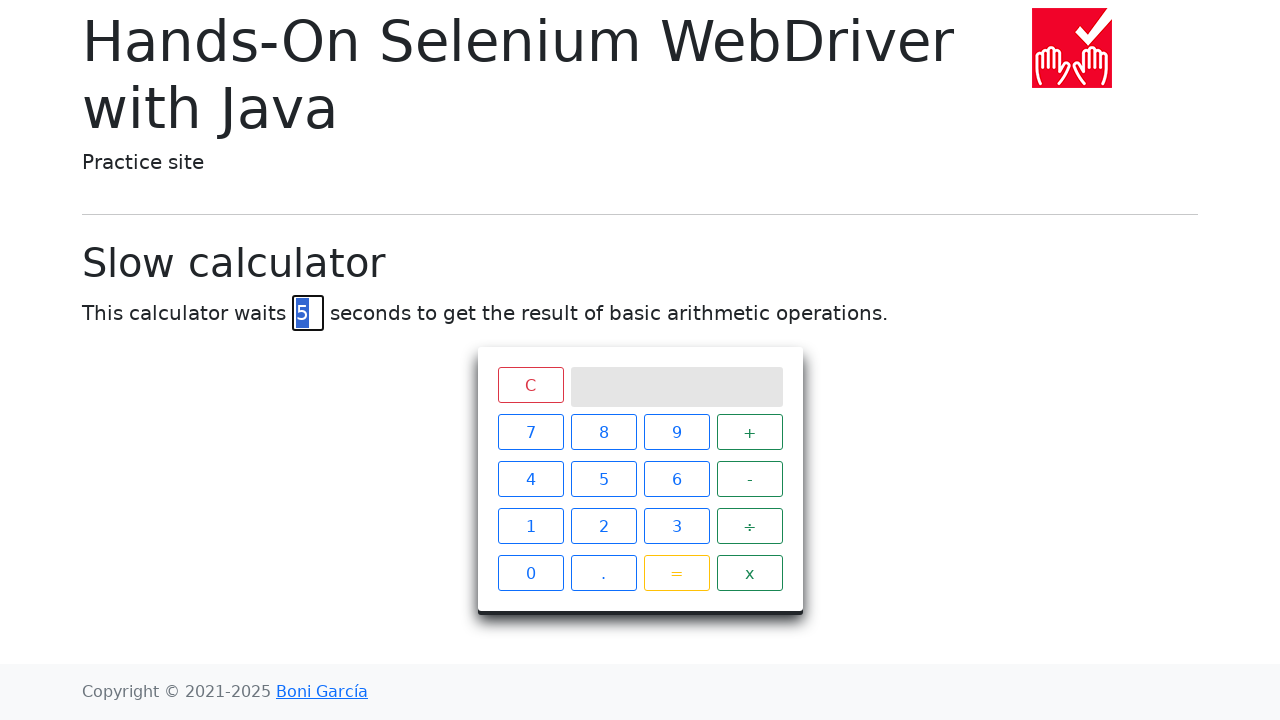

Set delay value to 5 seconds on #delay
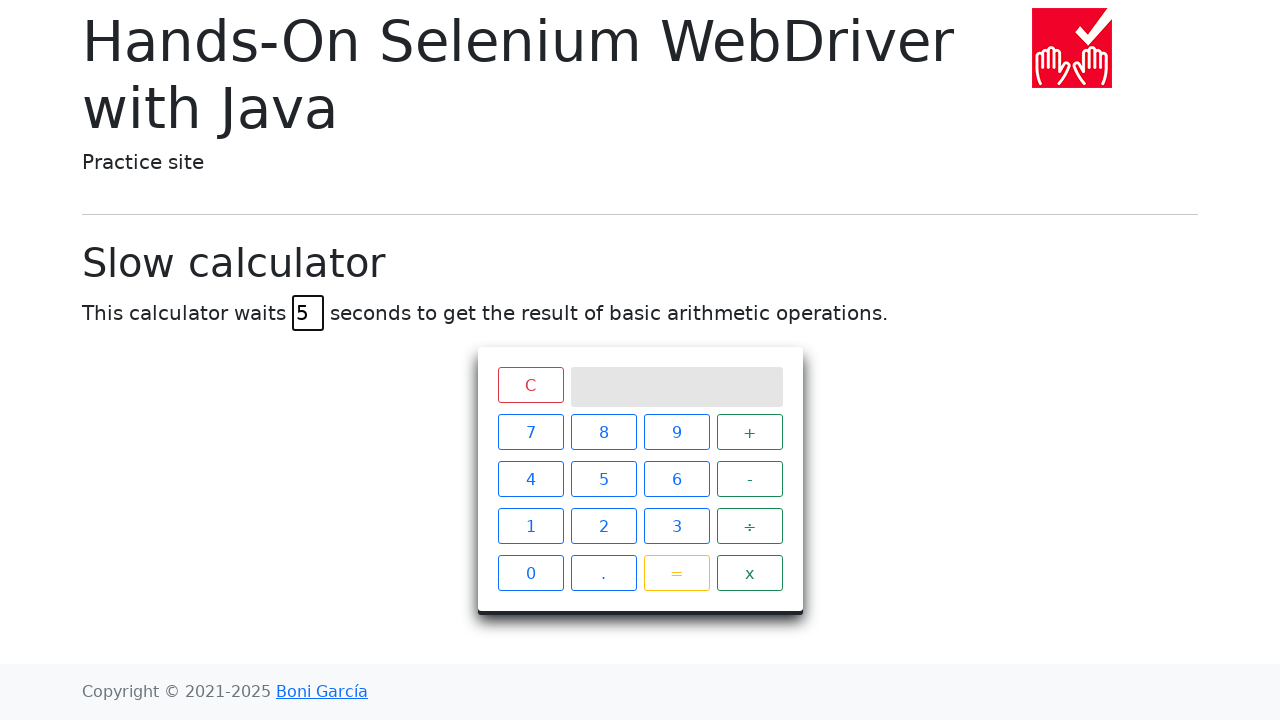

Clicked number 7 on calculator at (530, 432) on xpath=//*[@id="calculator"]/div[2]/span[1]
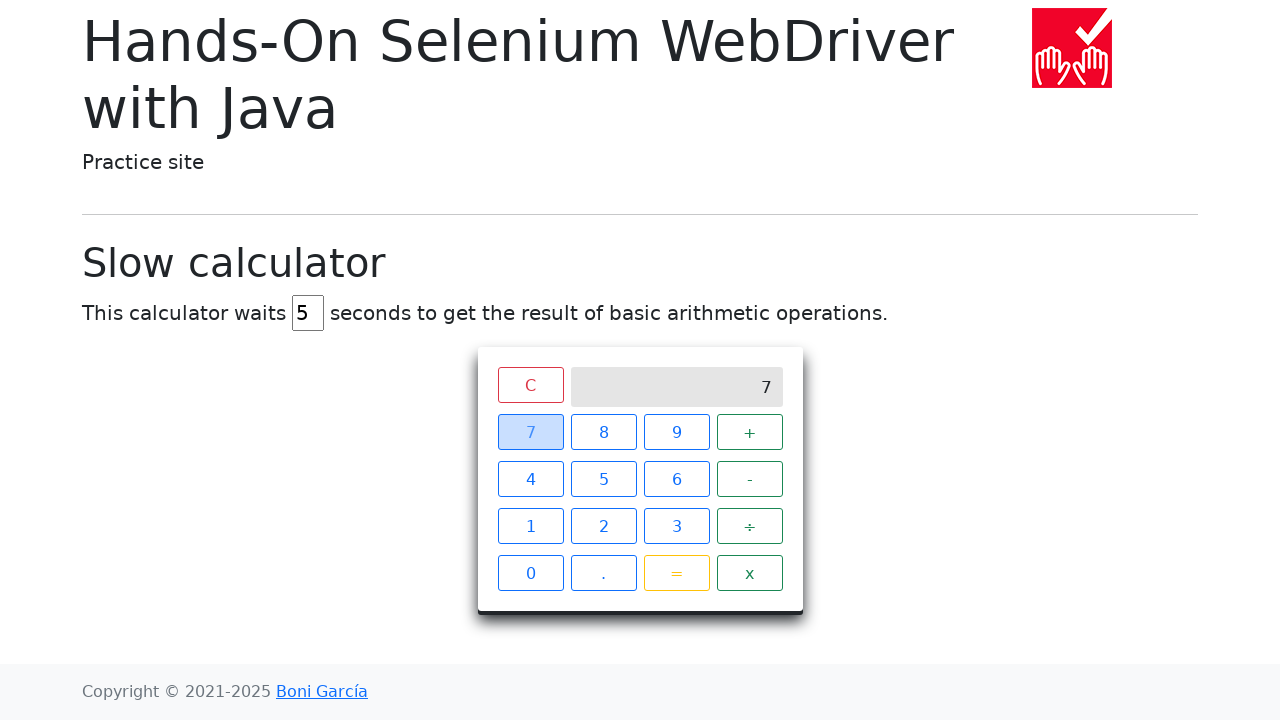

Clicked plus operator on calculator at (750, 432) on xpath=//*[@id="calculator"]/div[2]/span[4]
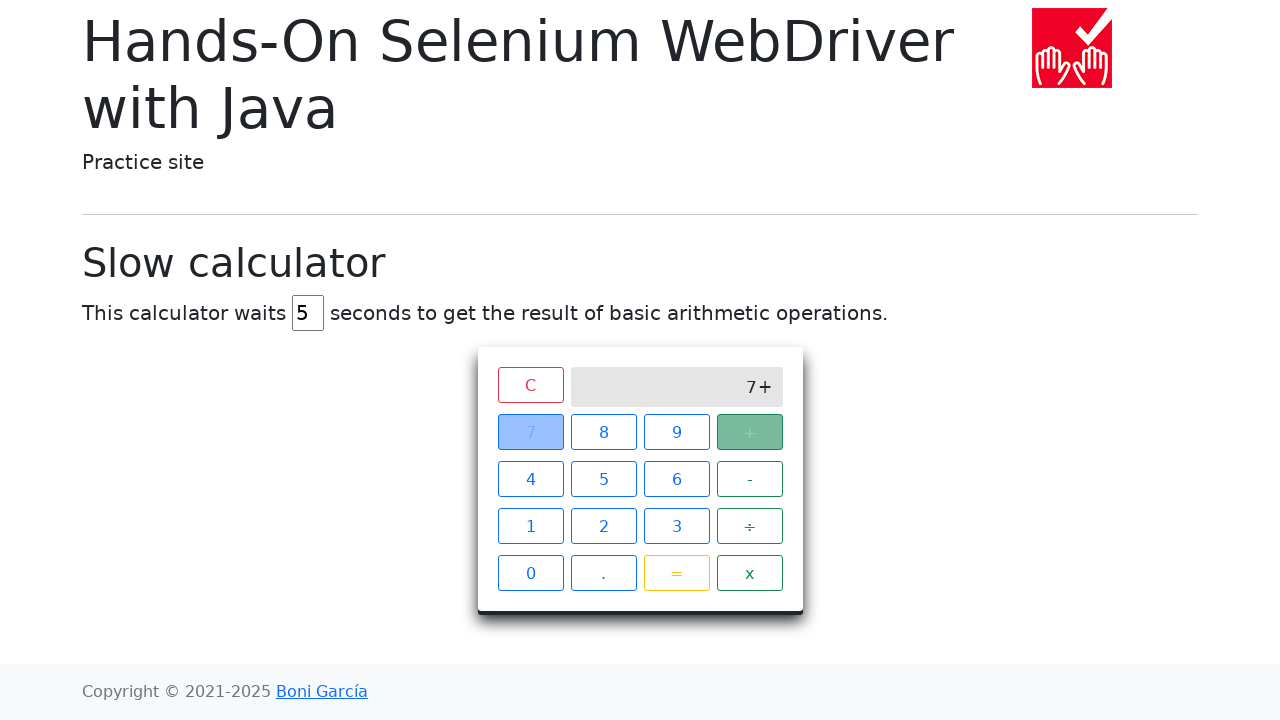

Clicked number 8 on calculator at (604, 432) on xpath=//*[@id="calculator"]/div[2]/span[2]
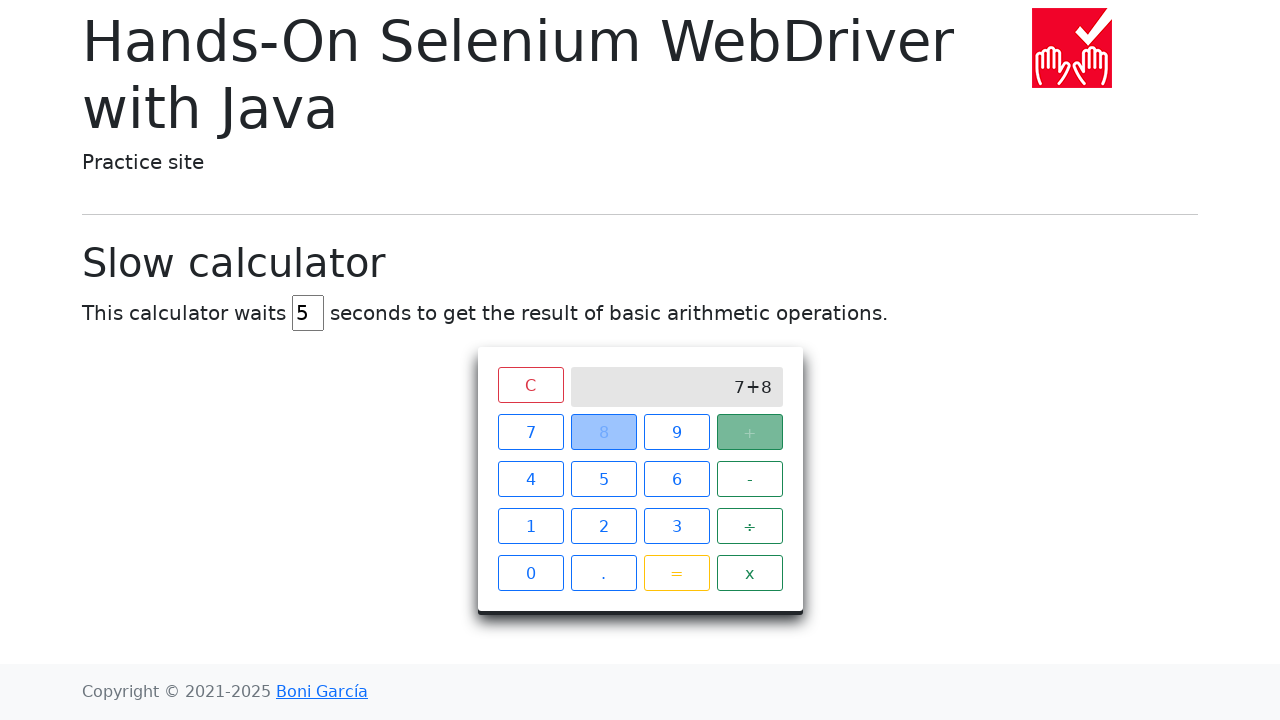

Clicked equals button to calculate 7 + 8 at (676, 573) on .btn.btn-outline-warning
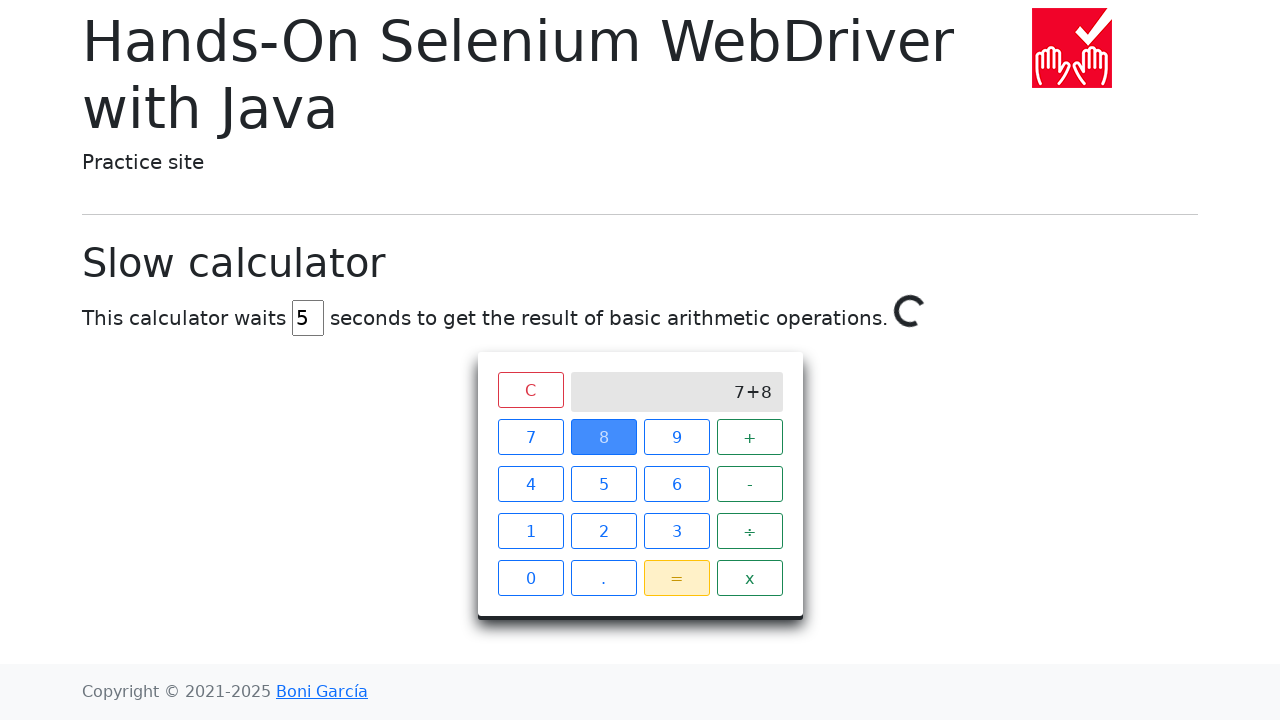

Verified calculation result of 15 appeared on screen after 5 second delay
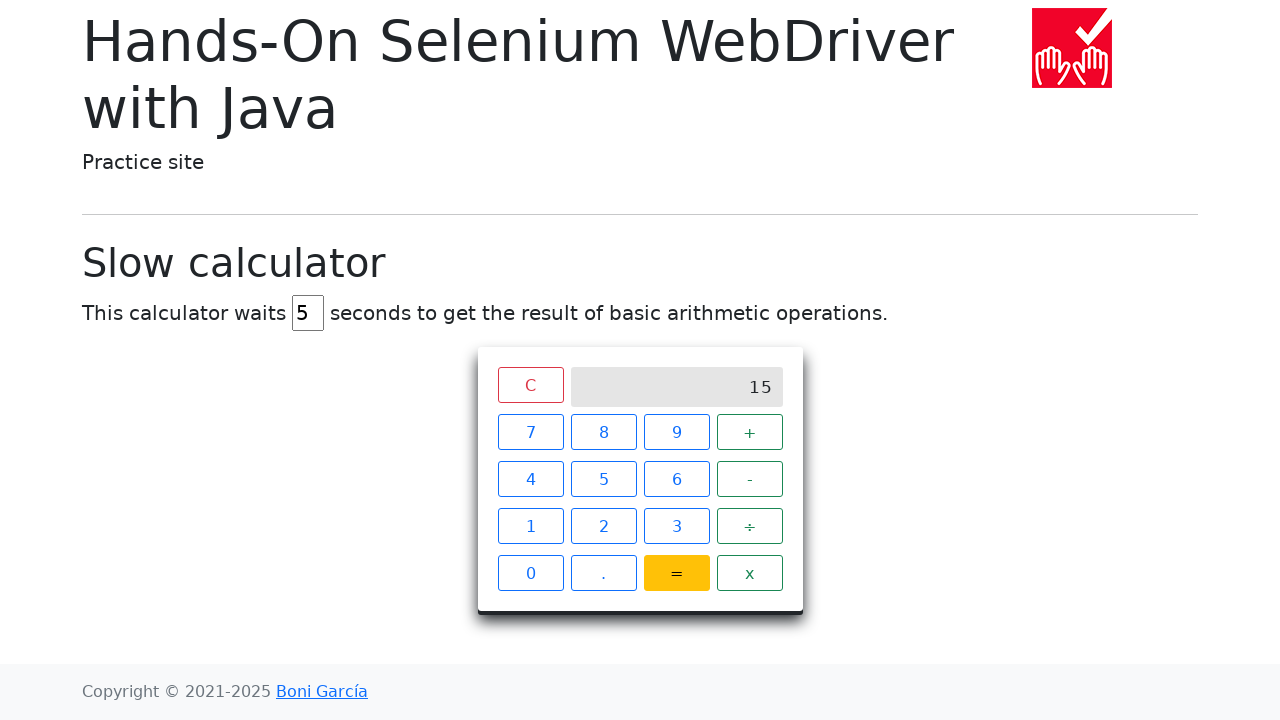

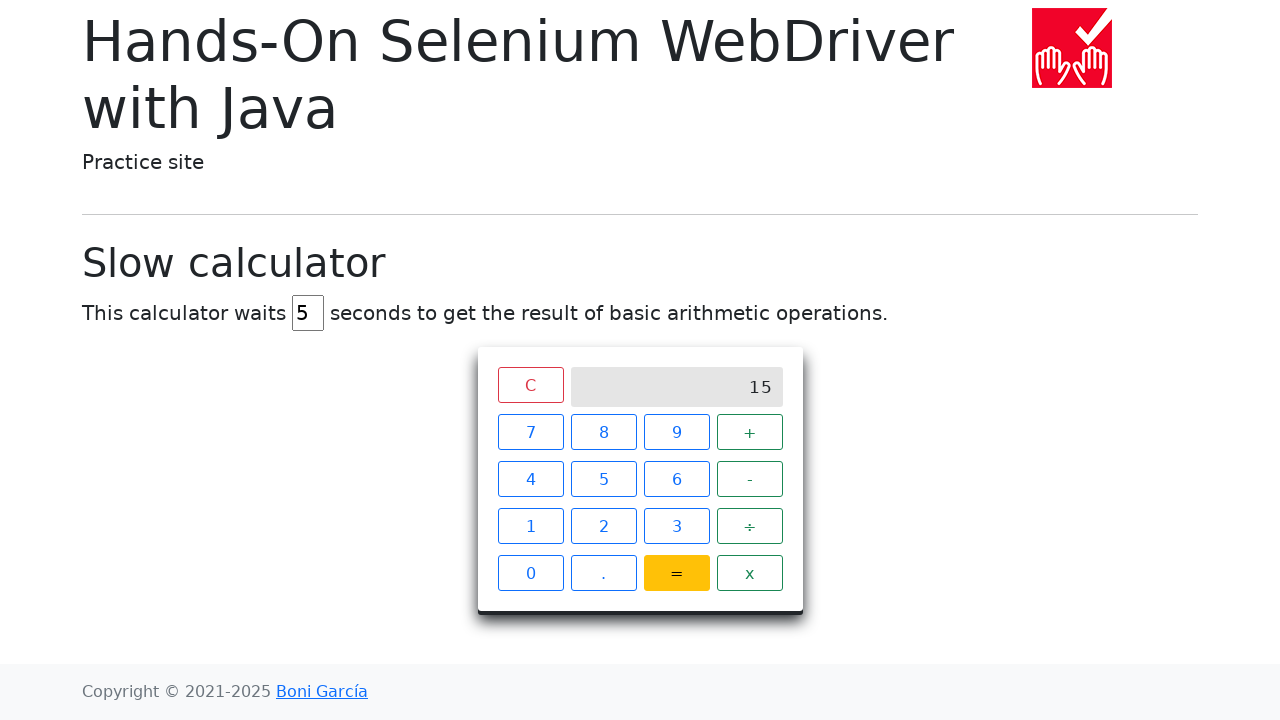